Tests that the todo counter displays the correct number of items as todos are added

Starting URL: https://demo.playwright.dev/todomvc

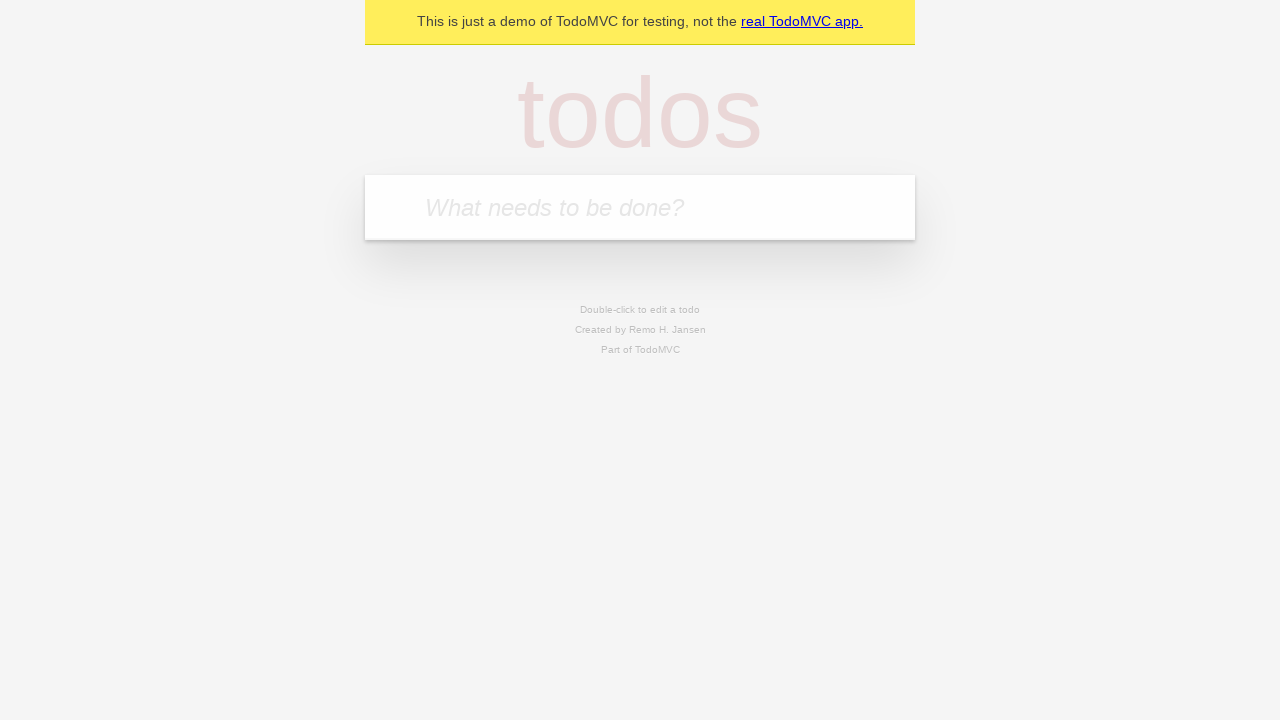

Located todo input field with placeholder 'What needs to be done?'
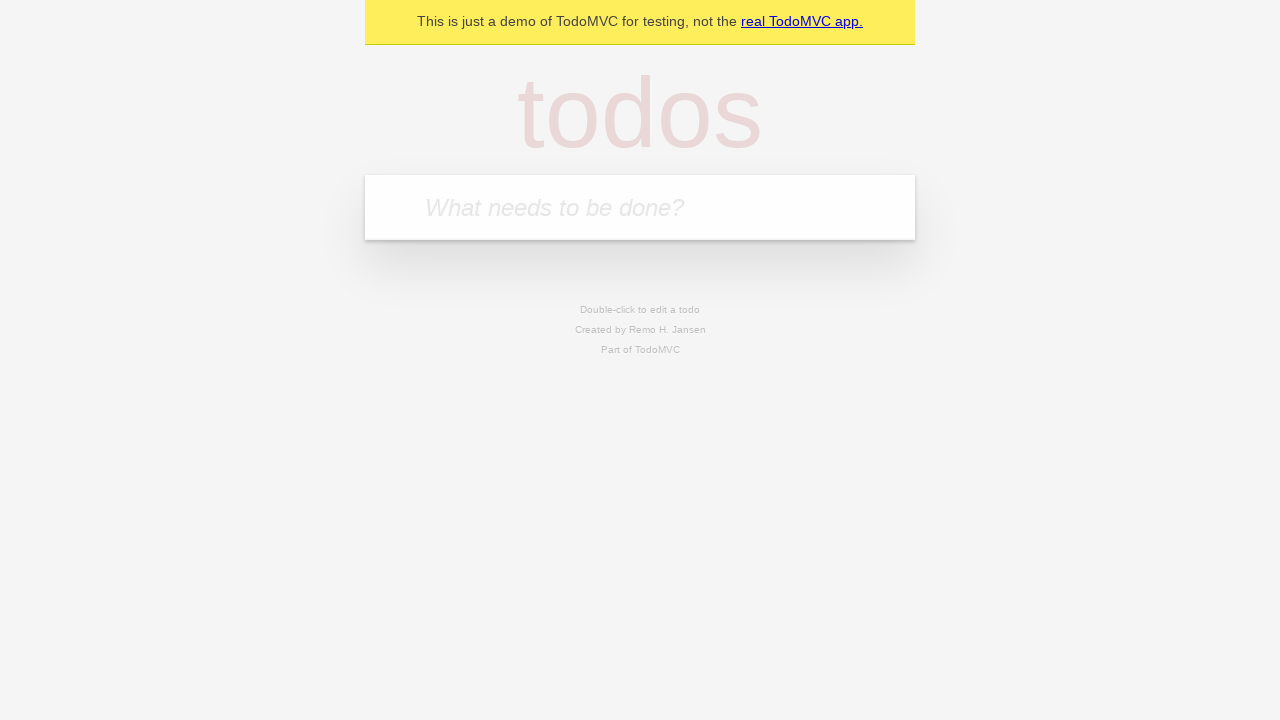

Filled todo input with 'buy some cheese' on internal:attr=[placeholder="What needs to be done?"i]
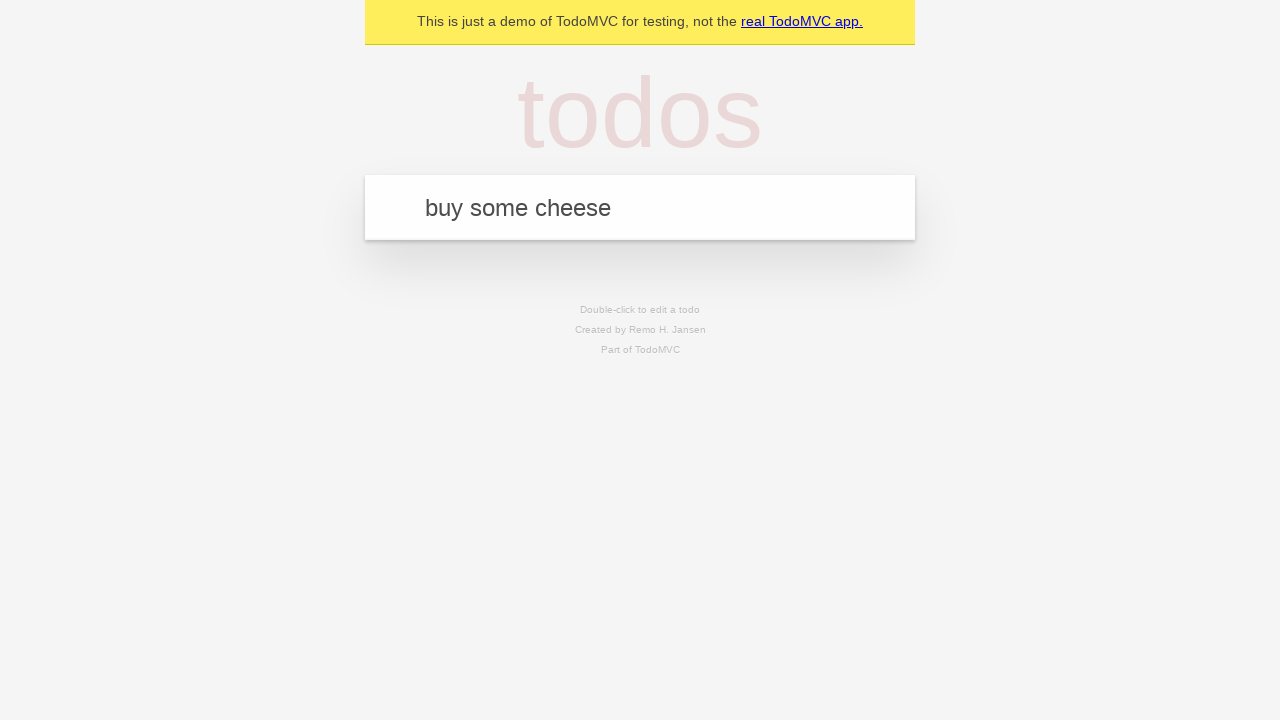

Pressed Enter to create first todo item on internal:attr=[placeholder="What needs to be done?"i]
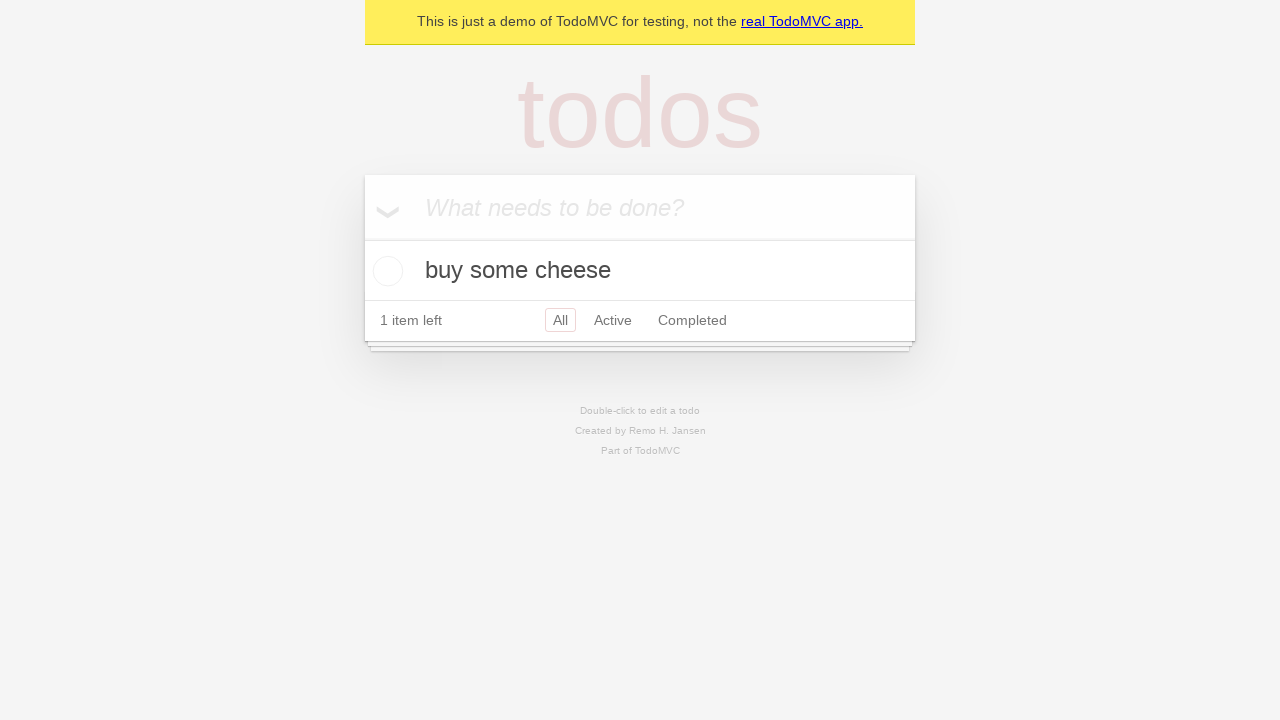

Todo counter element appeared after creating first item
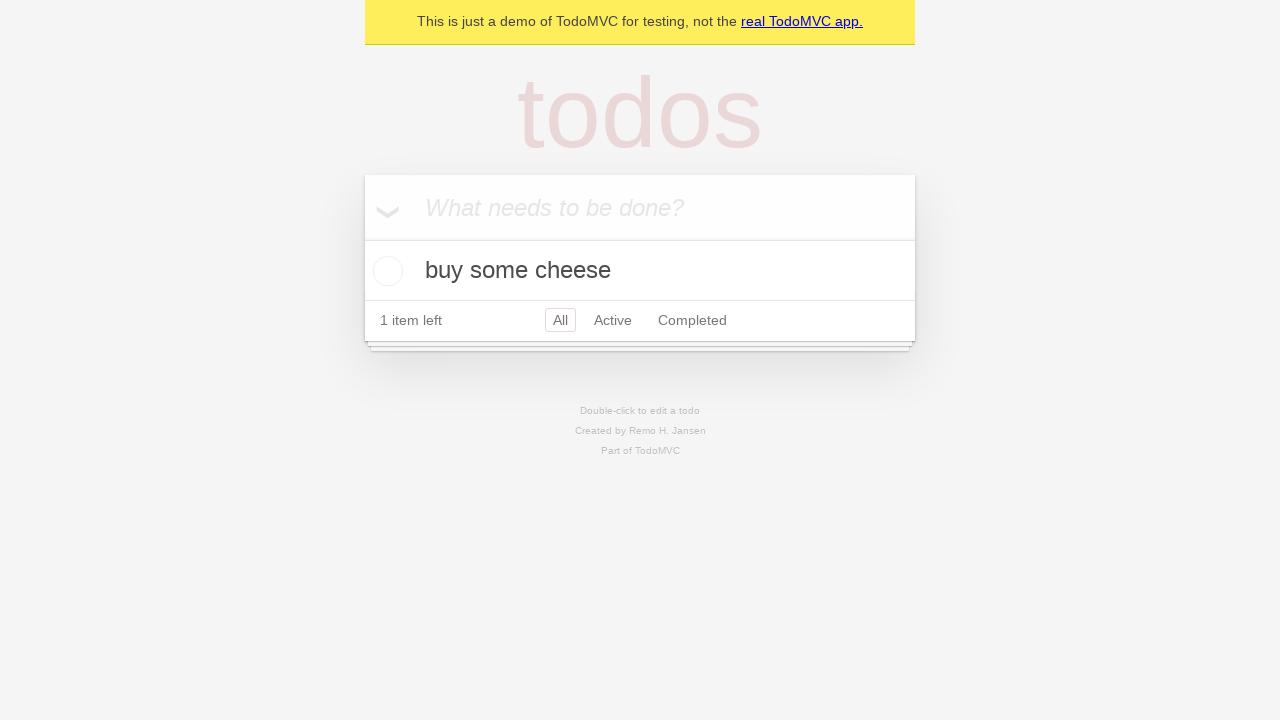

Filled todo input with 'feed the cat' on internal:attr=[placeholder="What needs to be done?"i]
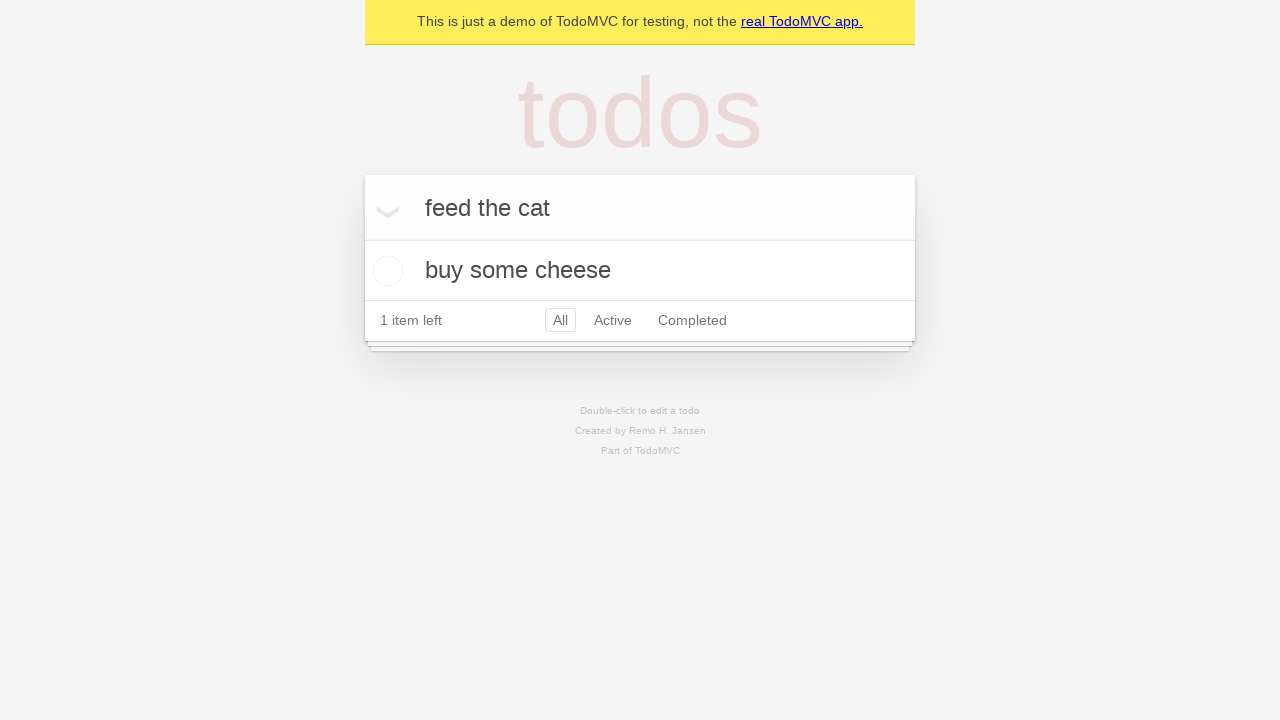

Pressed Enter to create second todo item on internal:attr=[placeholder="What needs to be done?"i]
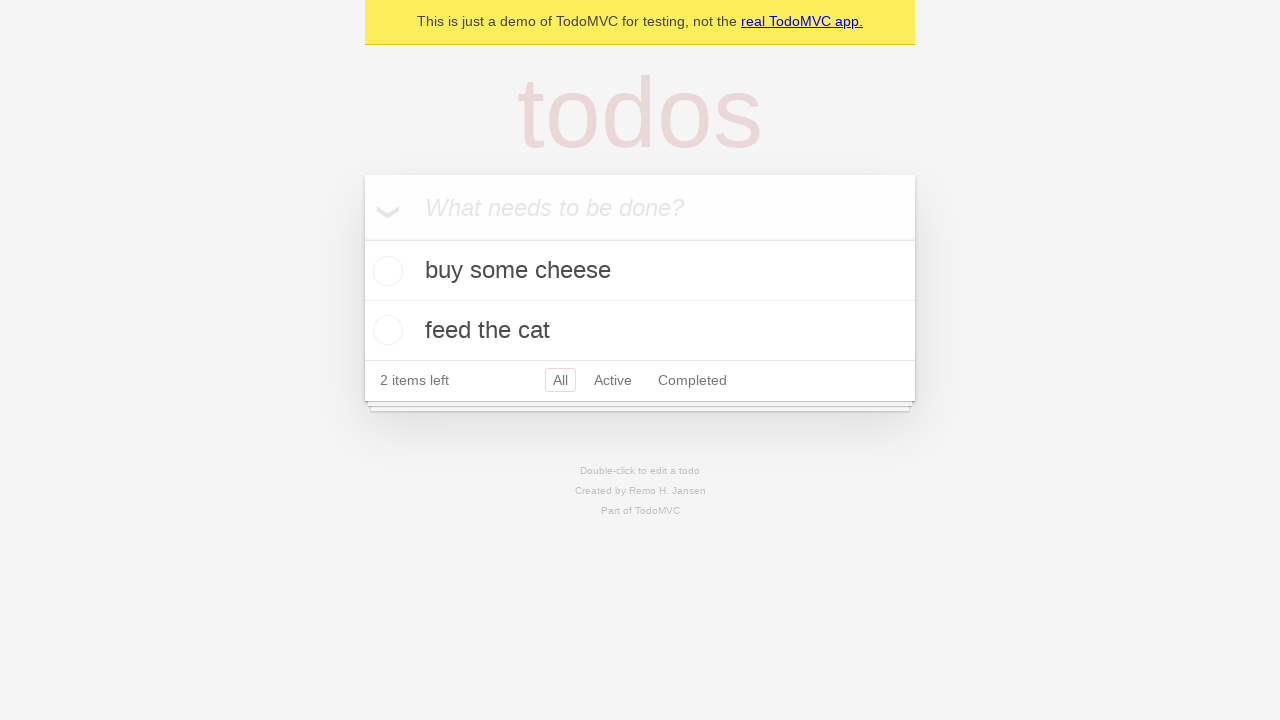

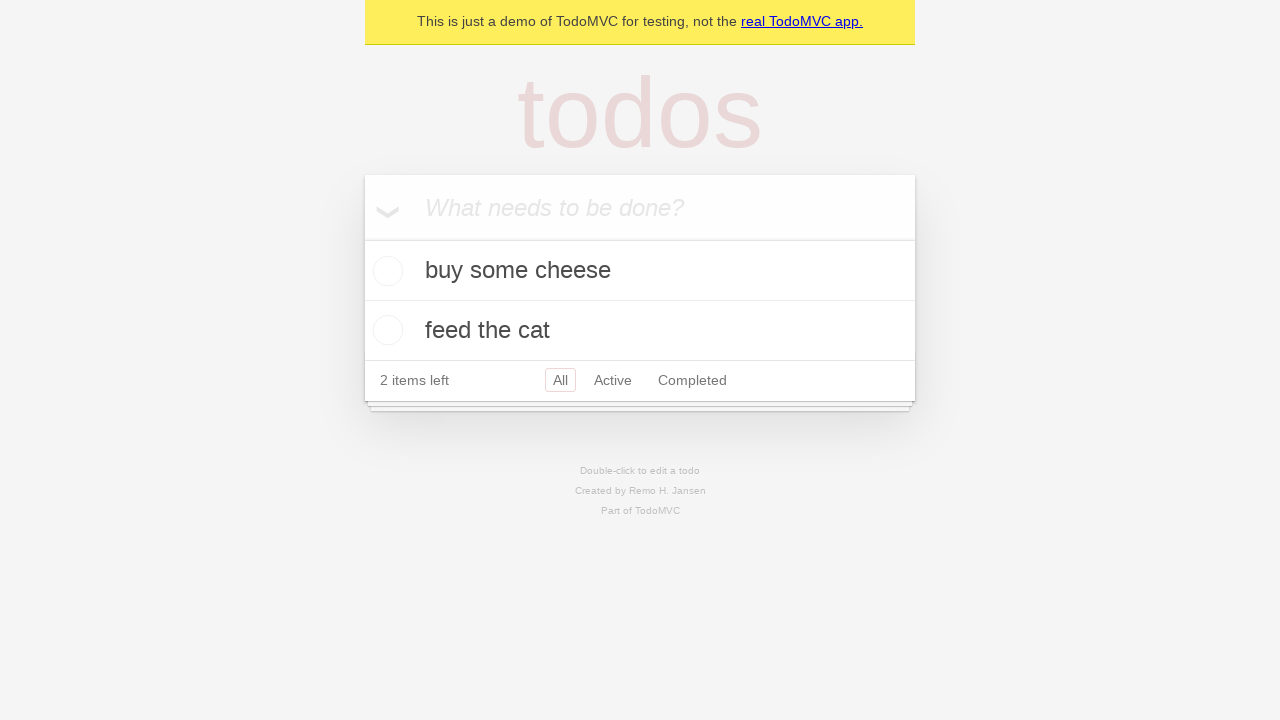